Navigates through multiple Berlin vaccination center pages on Doctolib to check if appointment booking availability indicators are visible or hidden, verifying the presence of availability slots or unavailability messages.

Starting URL: https://www.doctolib.de/institut/berlin/ciz-berlin-berlin?pid=practice-158431

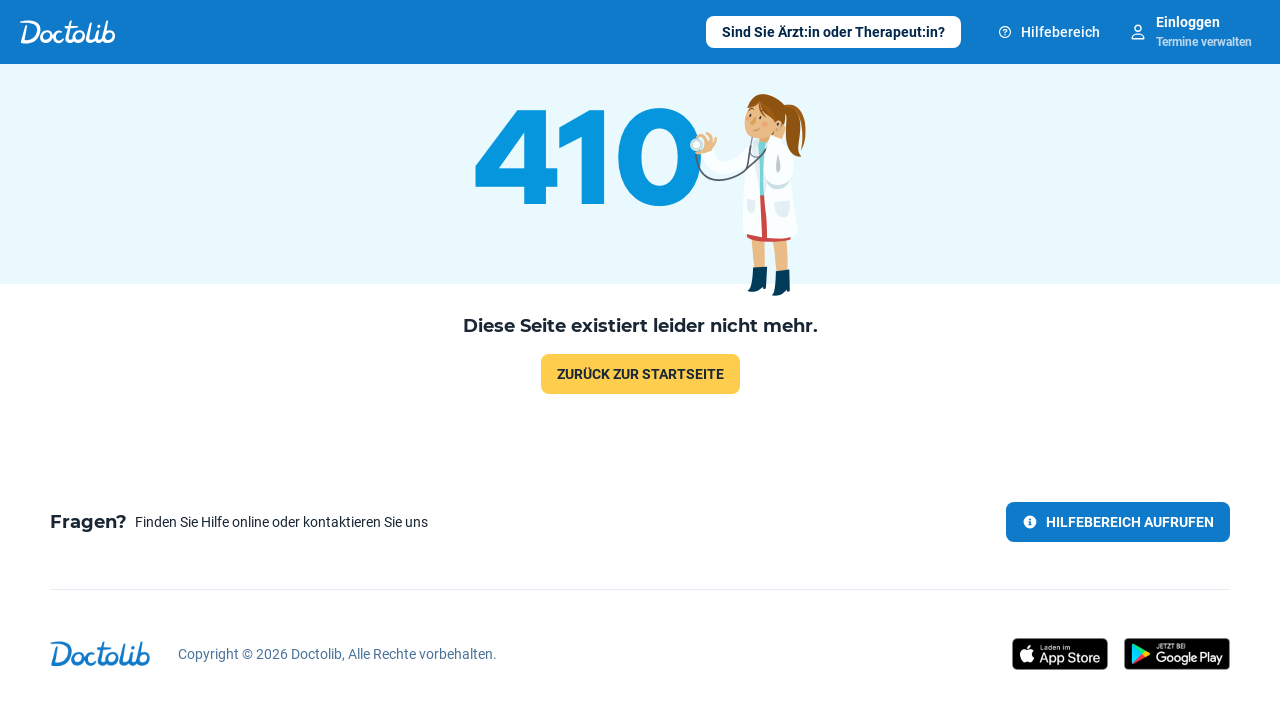

Waited for initial page to load (domcontentloaded)
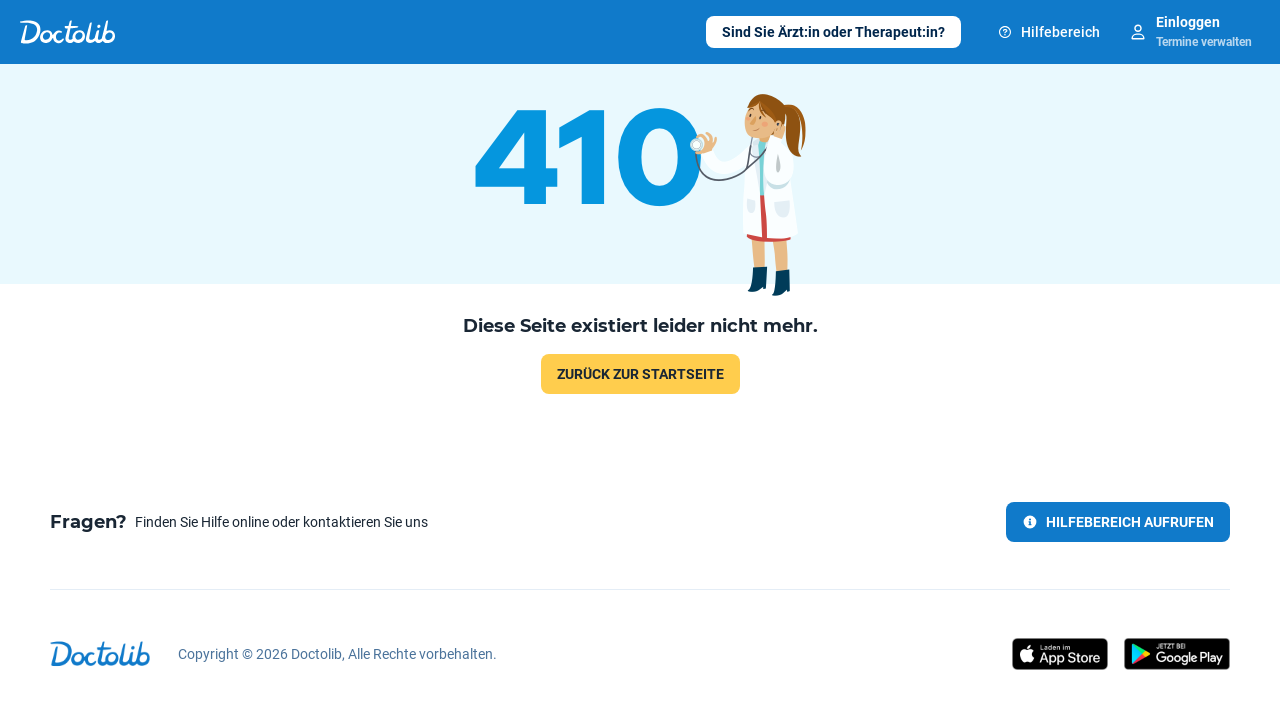

Checked if unavailability message is hidden for Arena Berlin
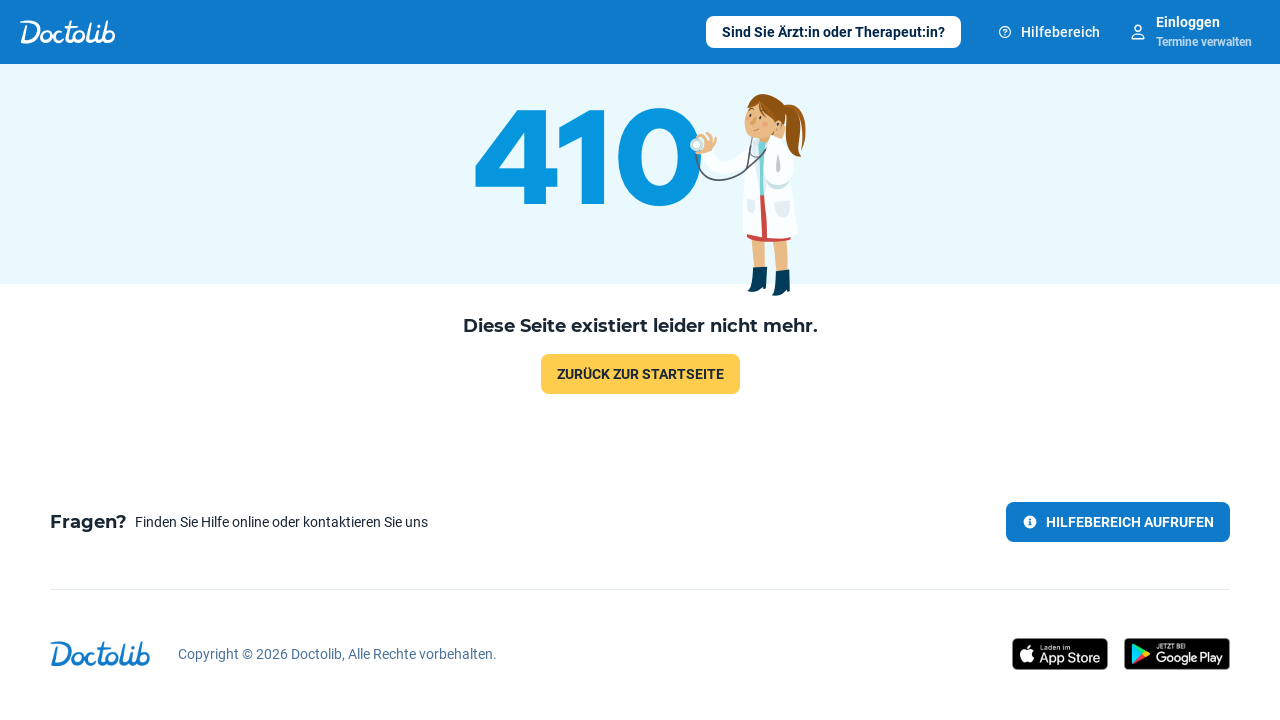

Checked if availability slots are visible for Arena Berlin
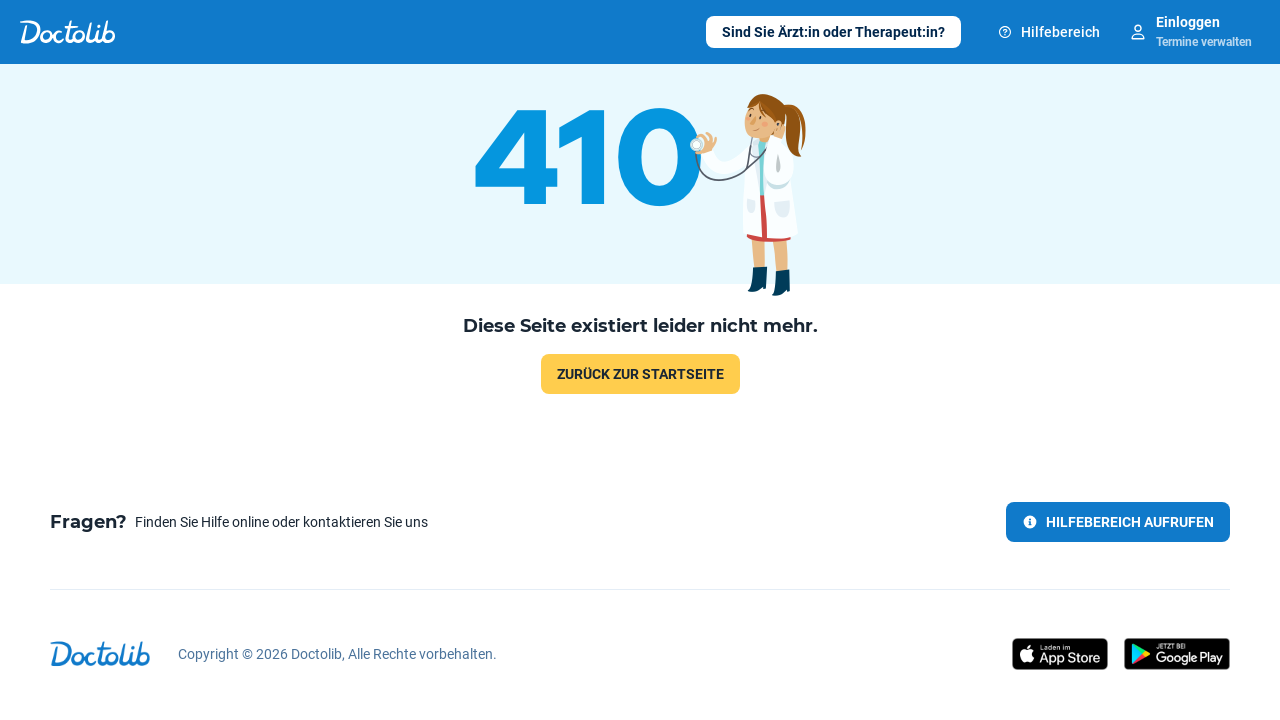

Navigated to Messe Berlin/ Halle 21 at https://www.doctolib.de/institut/berlin/ciz-berlin-berlin?pid=practice-158434
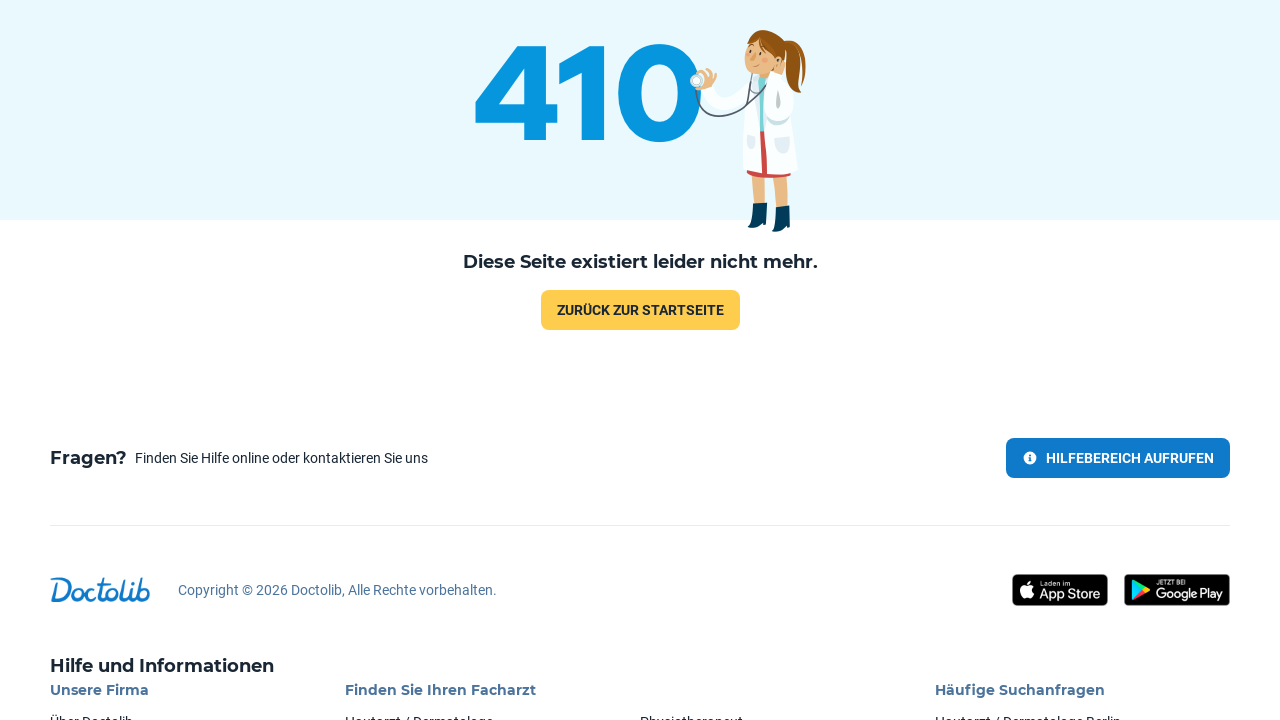

Waited for Messe Berlin/ Halle 21 page to load (domcontentloaded)
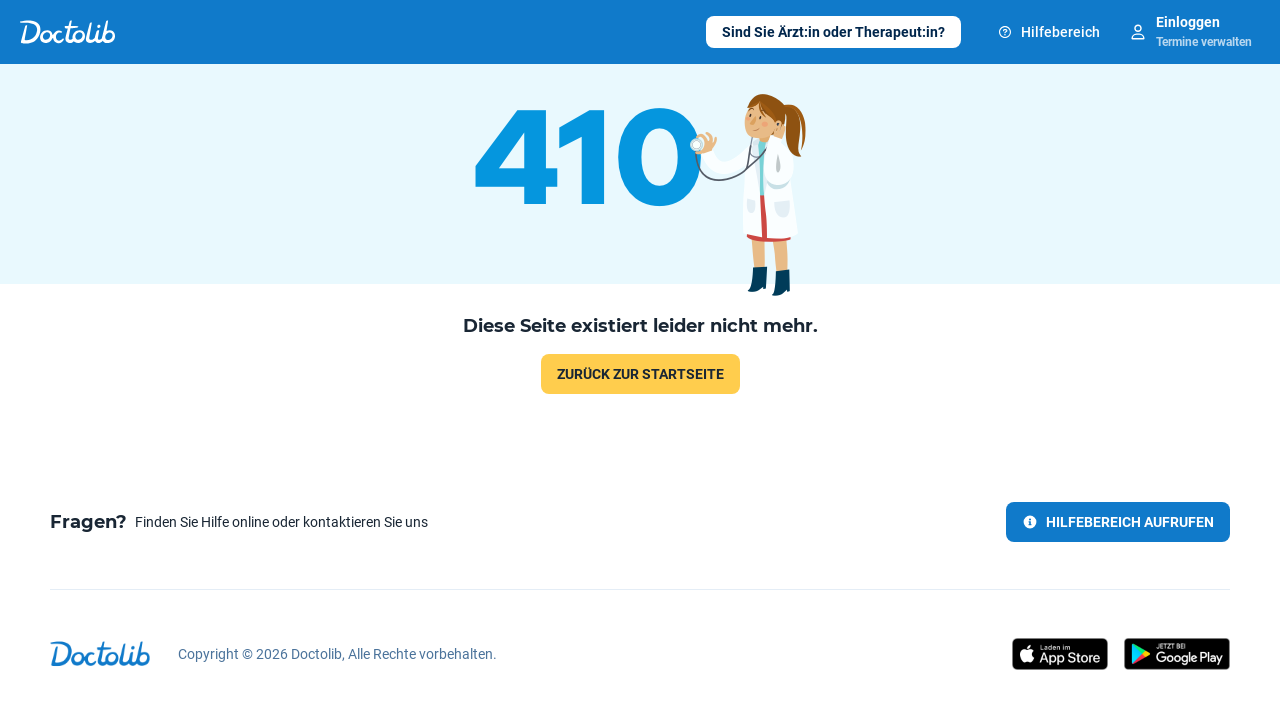

Checked if unavailability message is hidden for Messe Berlin/ Halle 21
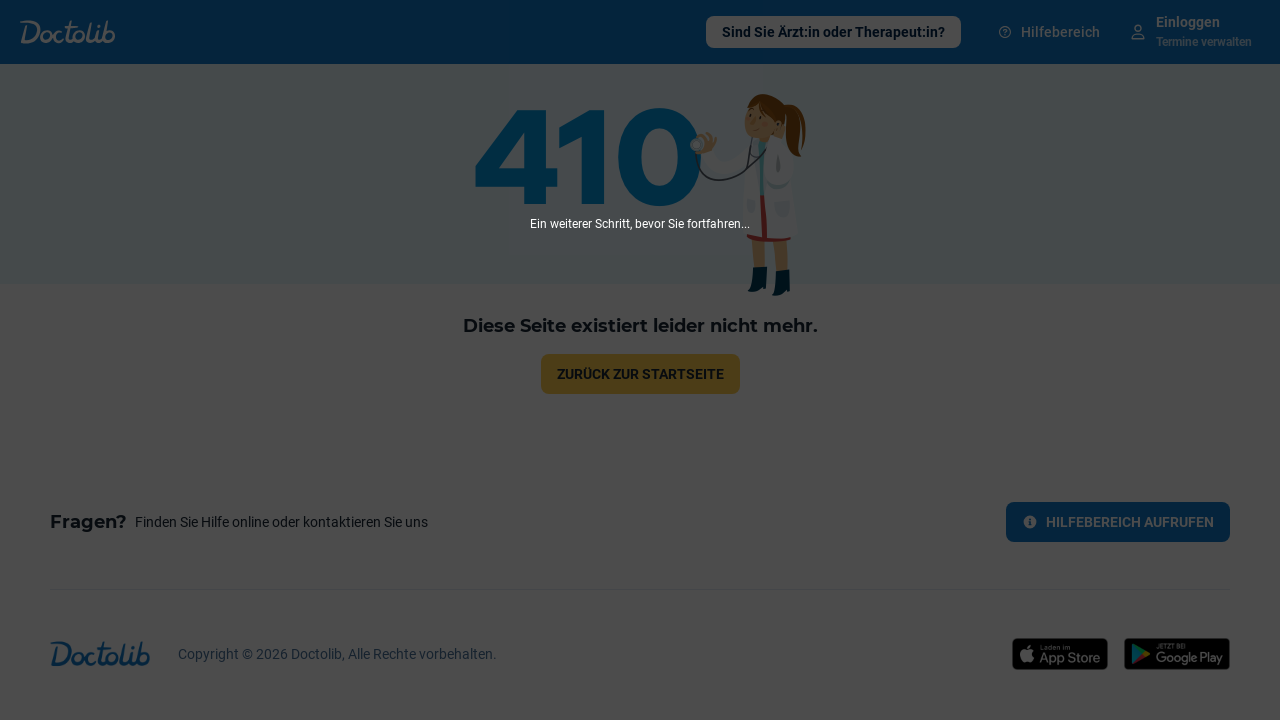

Checked if availability slots are visible for Messe Berlin/ Halle 21
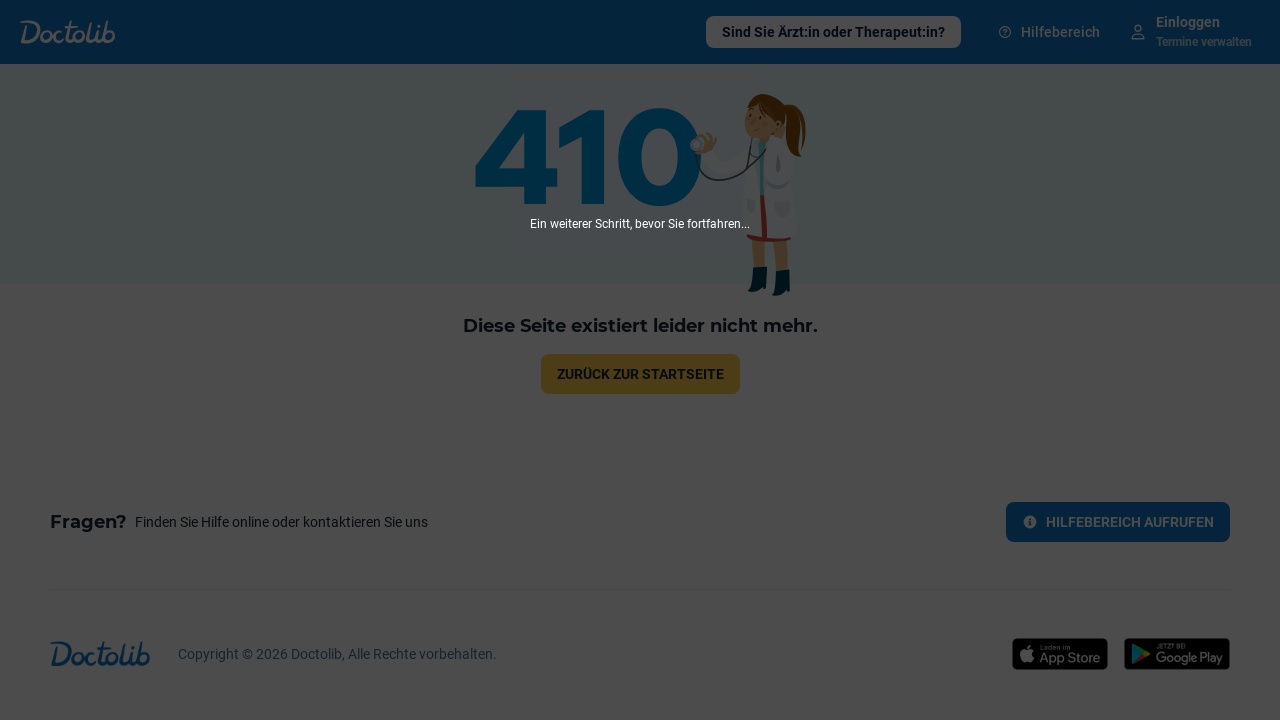

Navigated to Erika-Heß-Eisstadion at https://www.doctolib.de/institut/berlin/ciz-berlin-berlin?pid=practice-158437
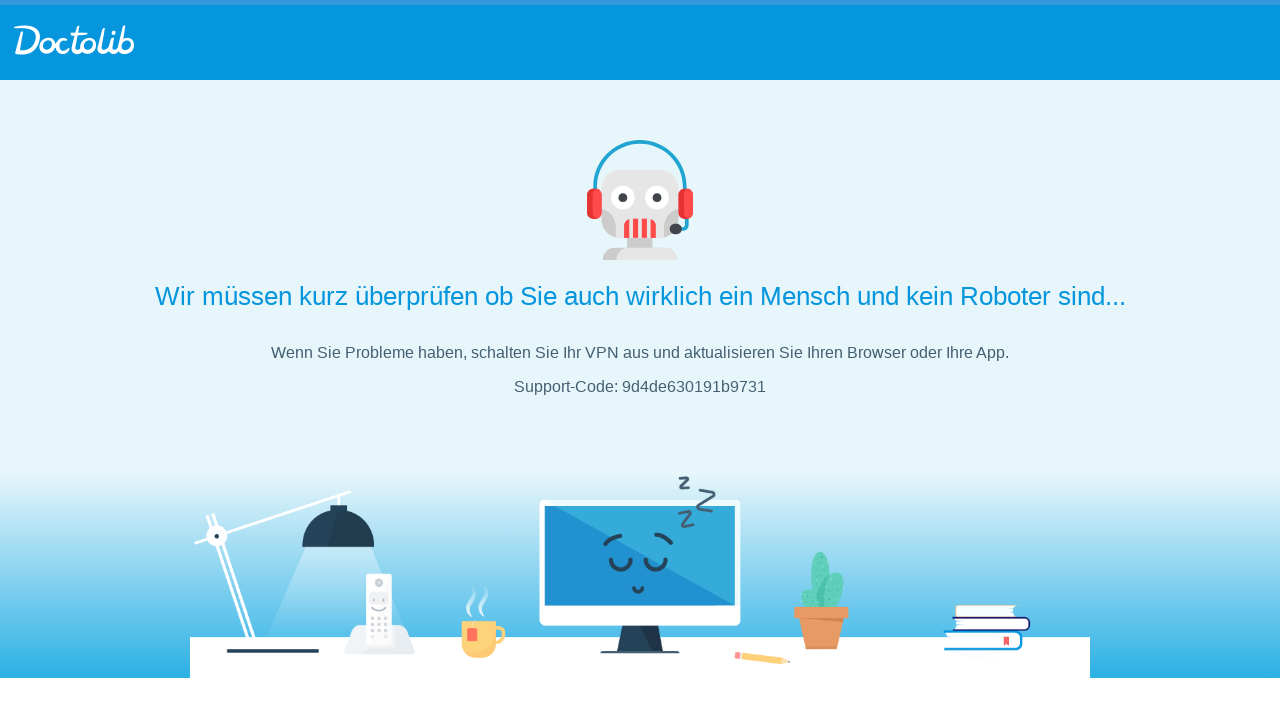

Waited for Erika-Heß-Eisstadion page to load (domcontentloaded)
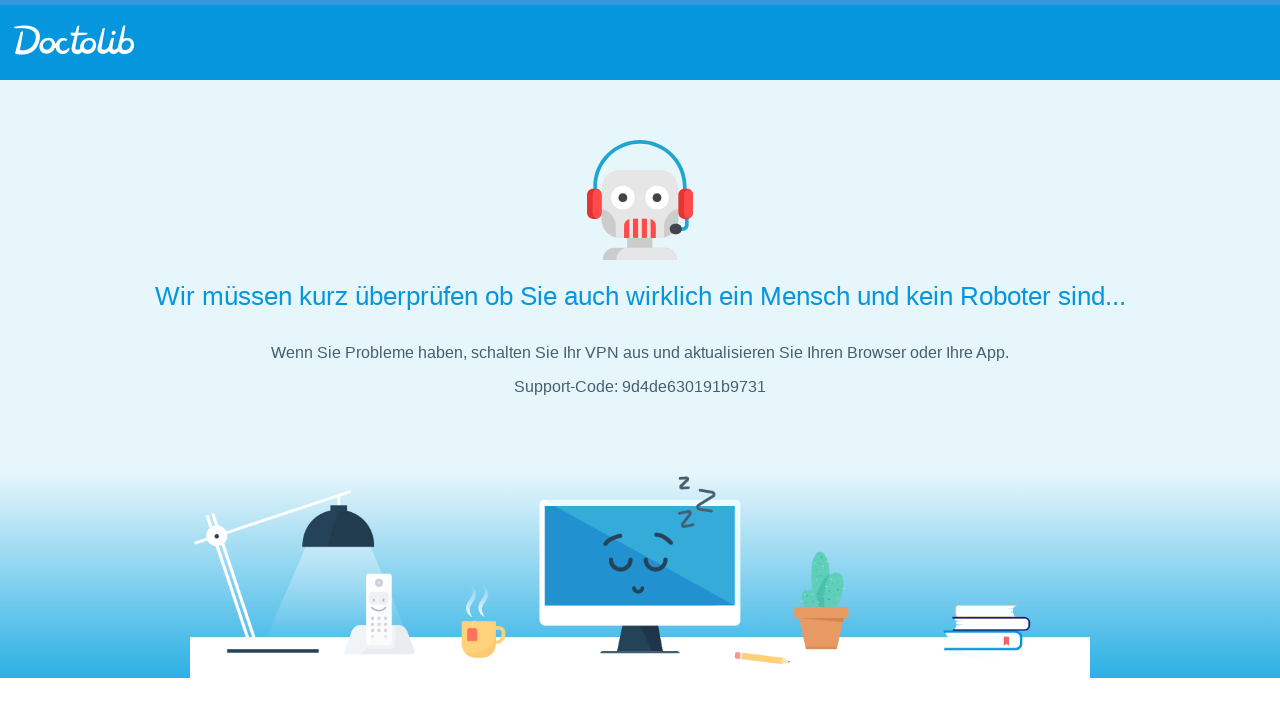

Checked if unavailability message is hidden for Erika-Heß-Eisstadion
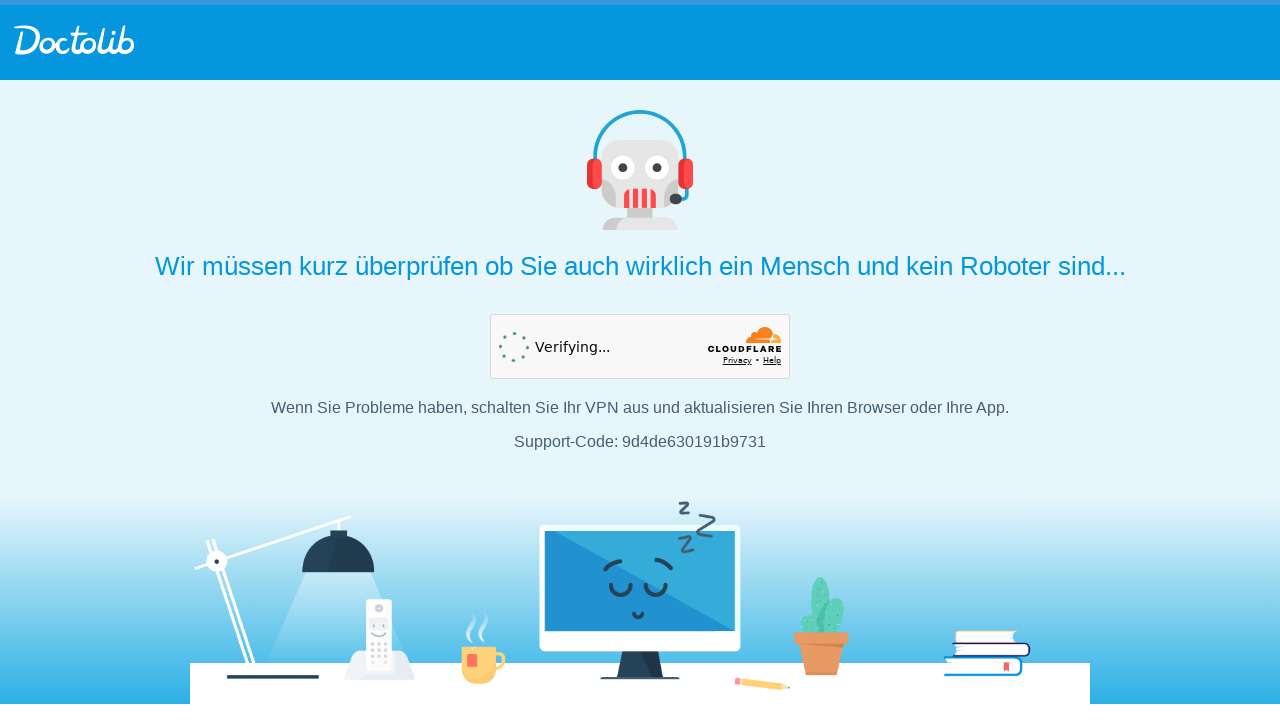

Checked if availability slots are visible for Erika-Heß-Eisstadion
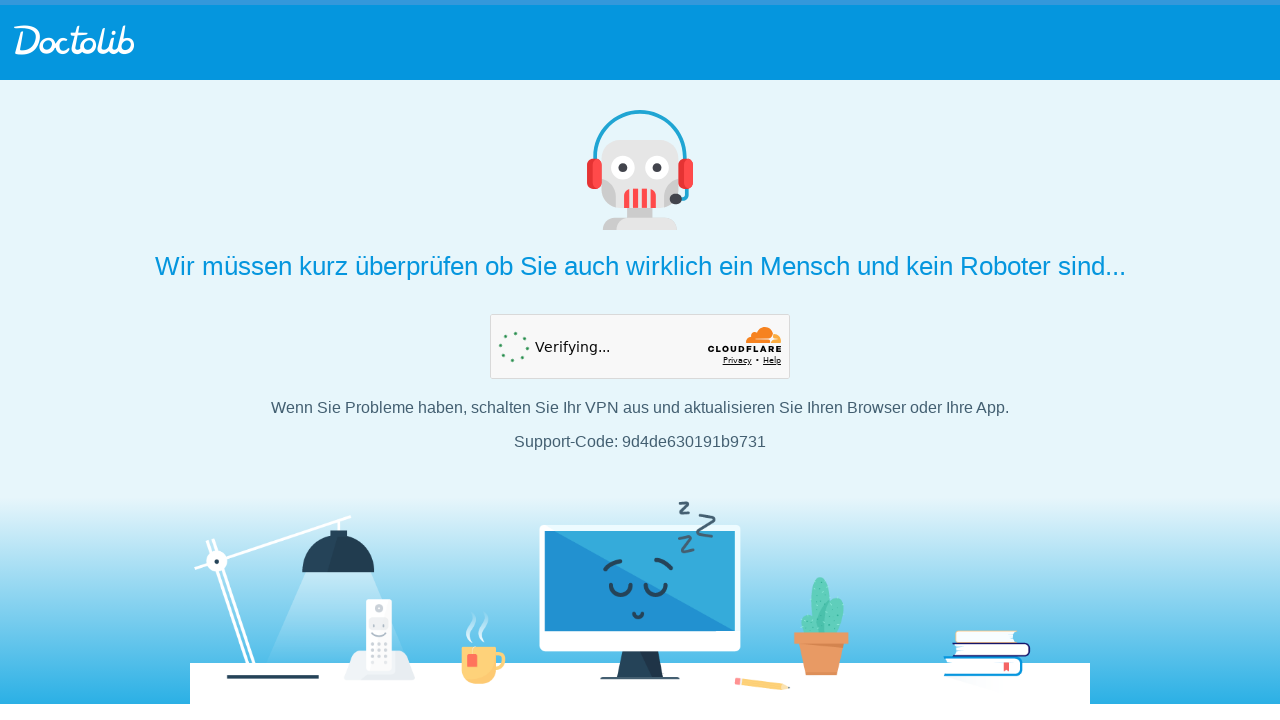

Navigated to Velodrom Berlin at https://www.doctolib.de/institut/berlin/ciz-berlin-berlin?pid=practice-158435
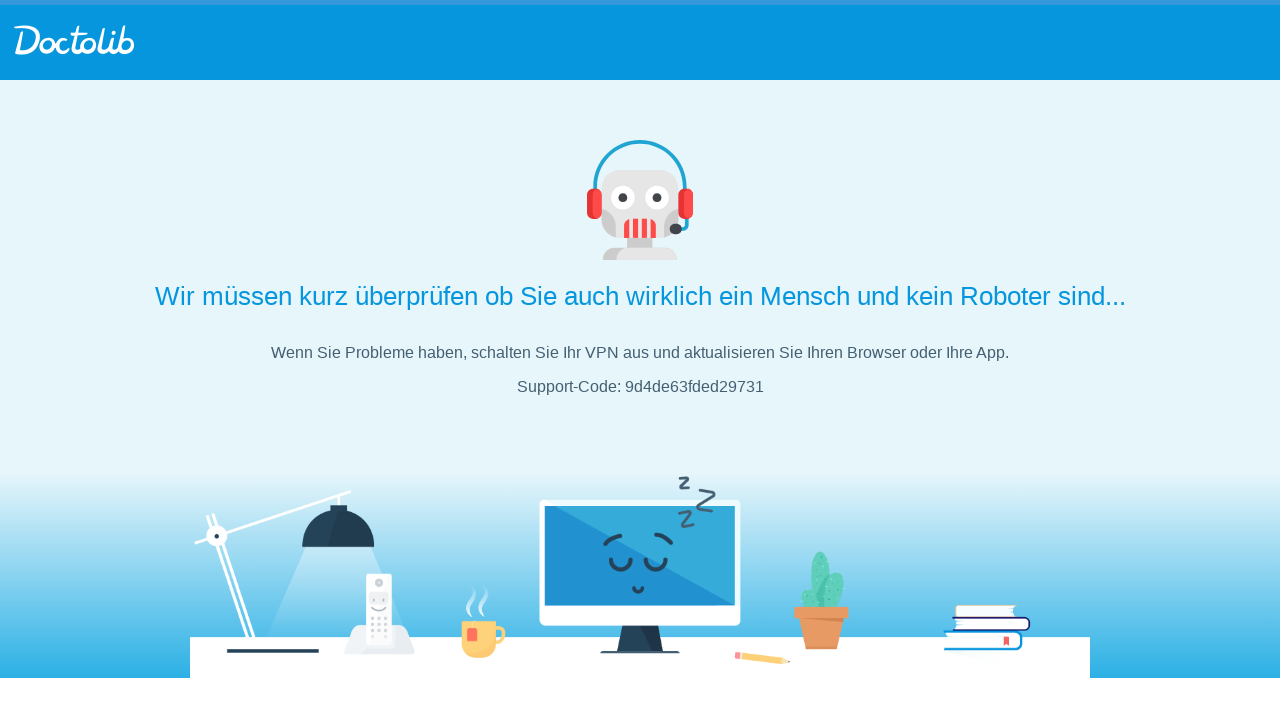

Waited for Velodrom Berlin page to load (domcontentloaded)
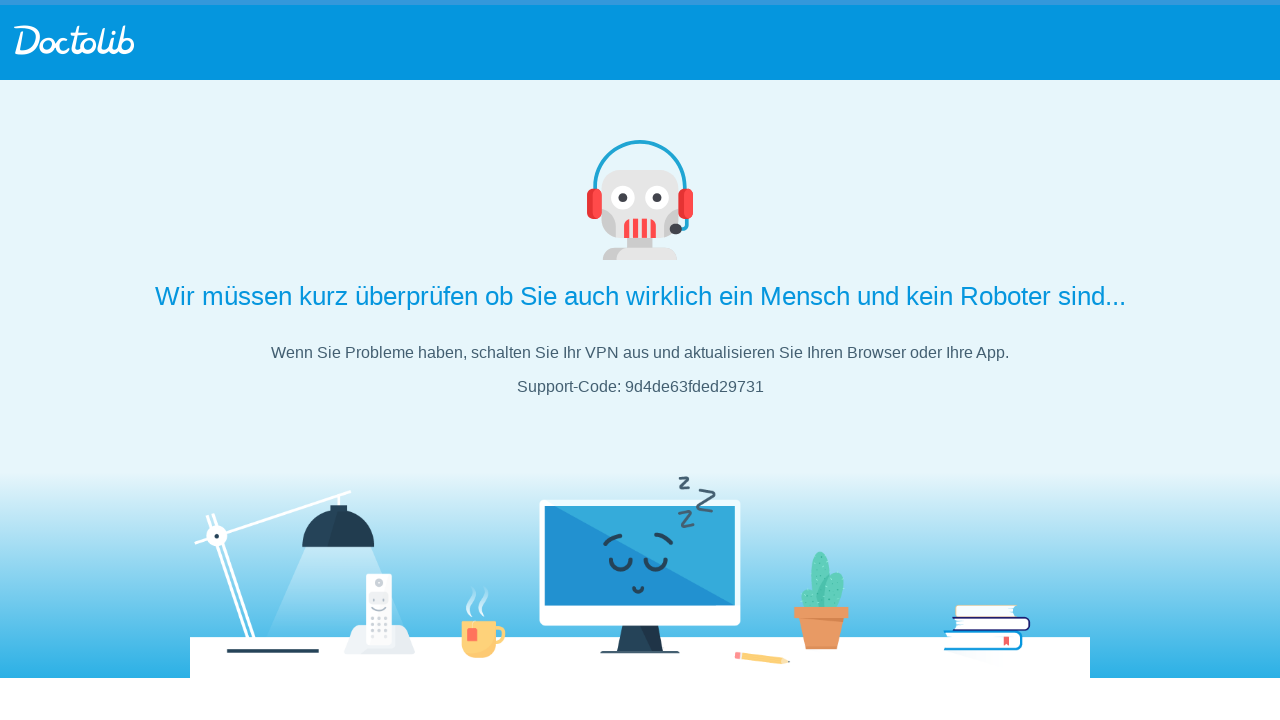

Checked if unavailability message is hidden for Velodrom Berlin
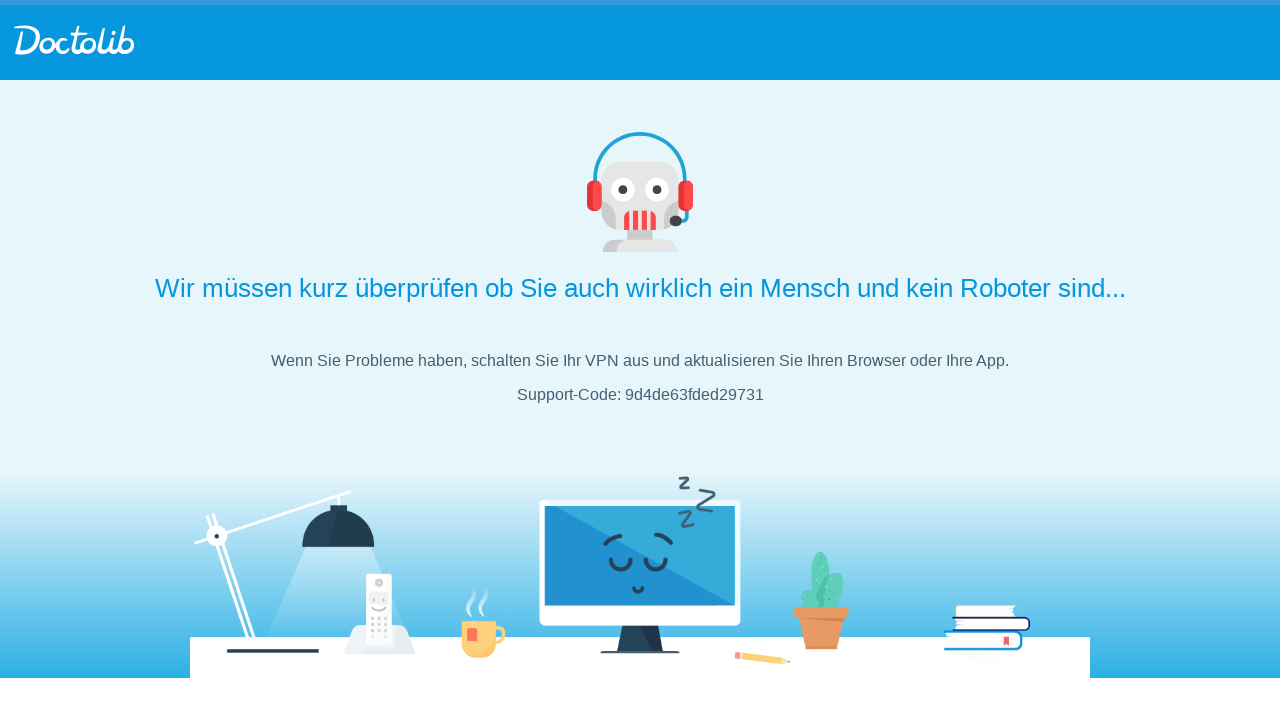

Checked if availability slots are visible for Velodrom Berlin
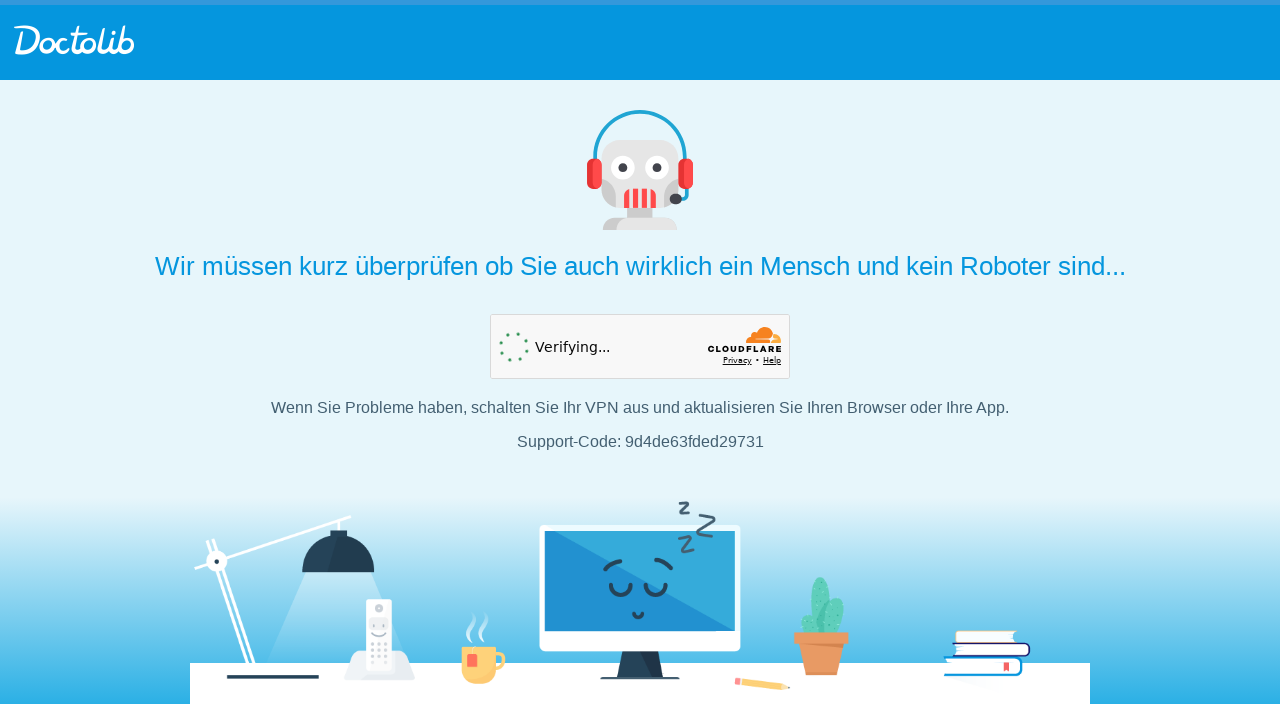

Navigated to Flughafen Tegel at https://www.doctolib.de/institut/berlin/ciz-berlin-berlin?pid=practice-158436
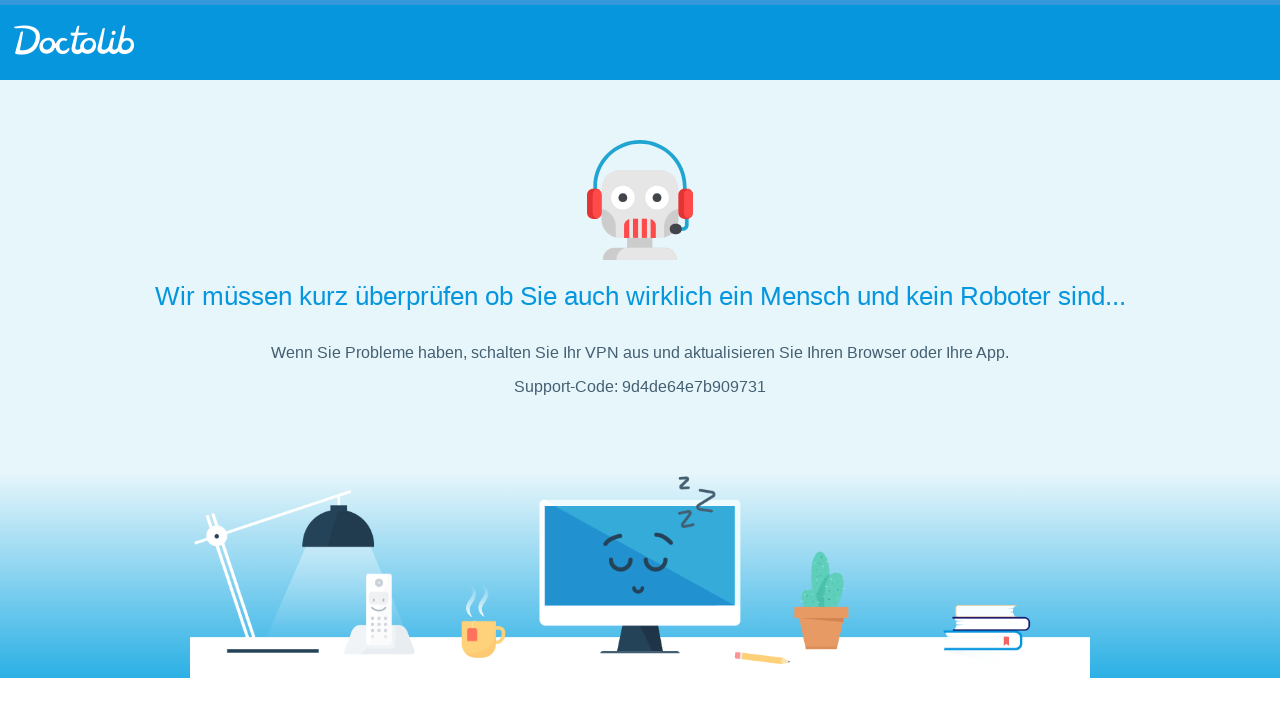

Waited for Flughafen Tegel page to load (domcontentloaded)
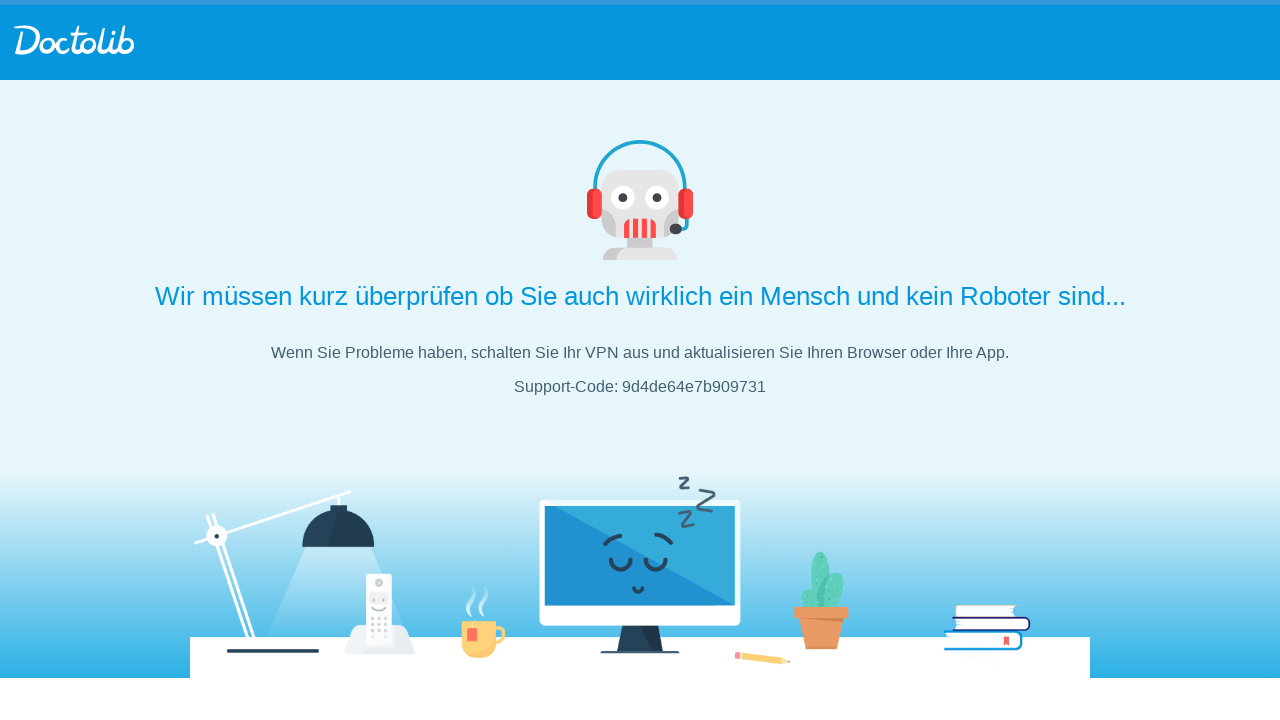

Checked if unavailability message is hidden for Flughafen Tegel
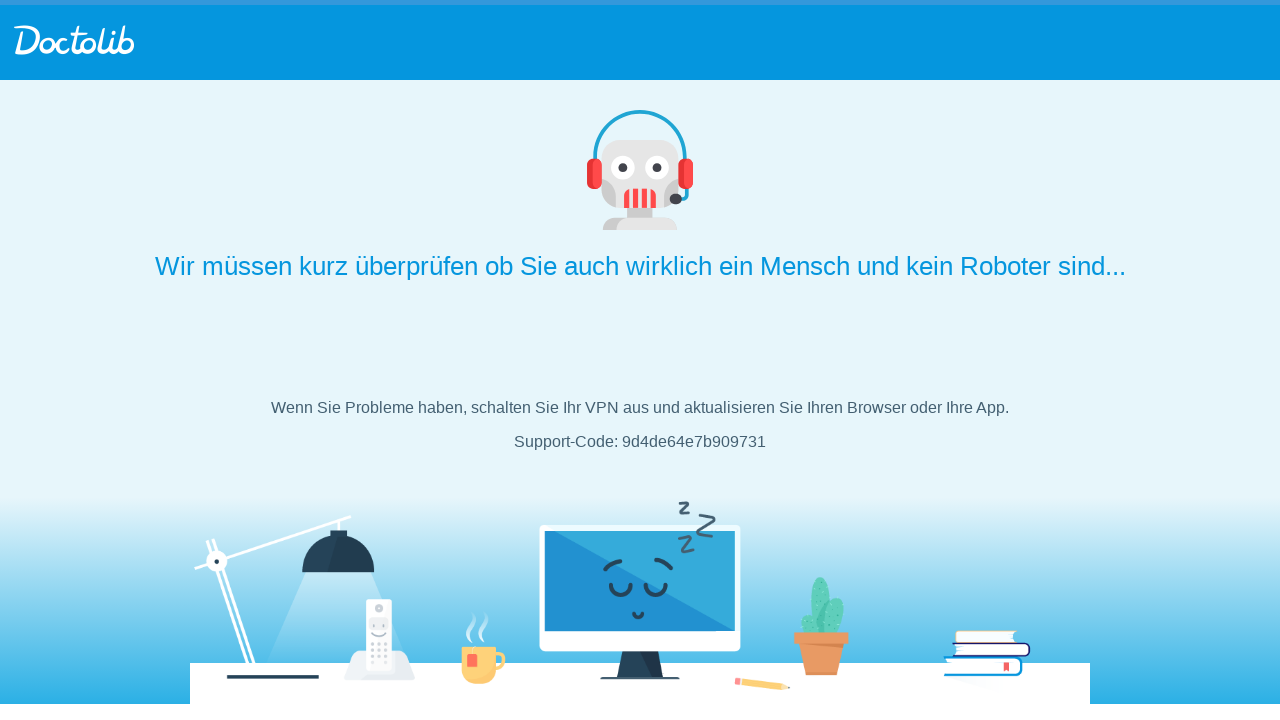

Checked if availability slots are visible for Flughafen Tegel
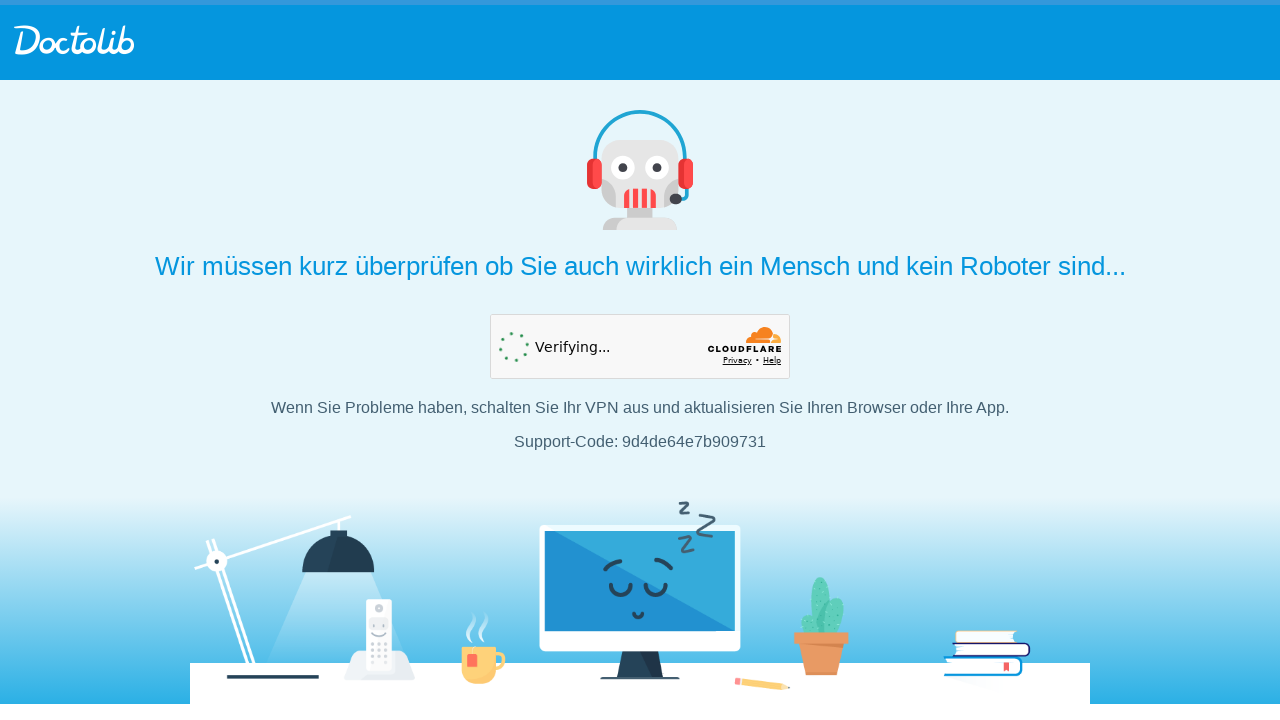

Navigated to Flughafen Tempelhof (Moderna) at https://www.doctolib.de/institut/berlin/ciz-berlin-berlin?pid=practice-191611
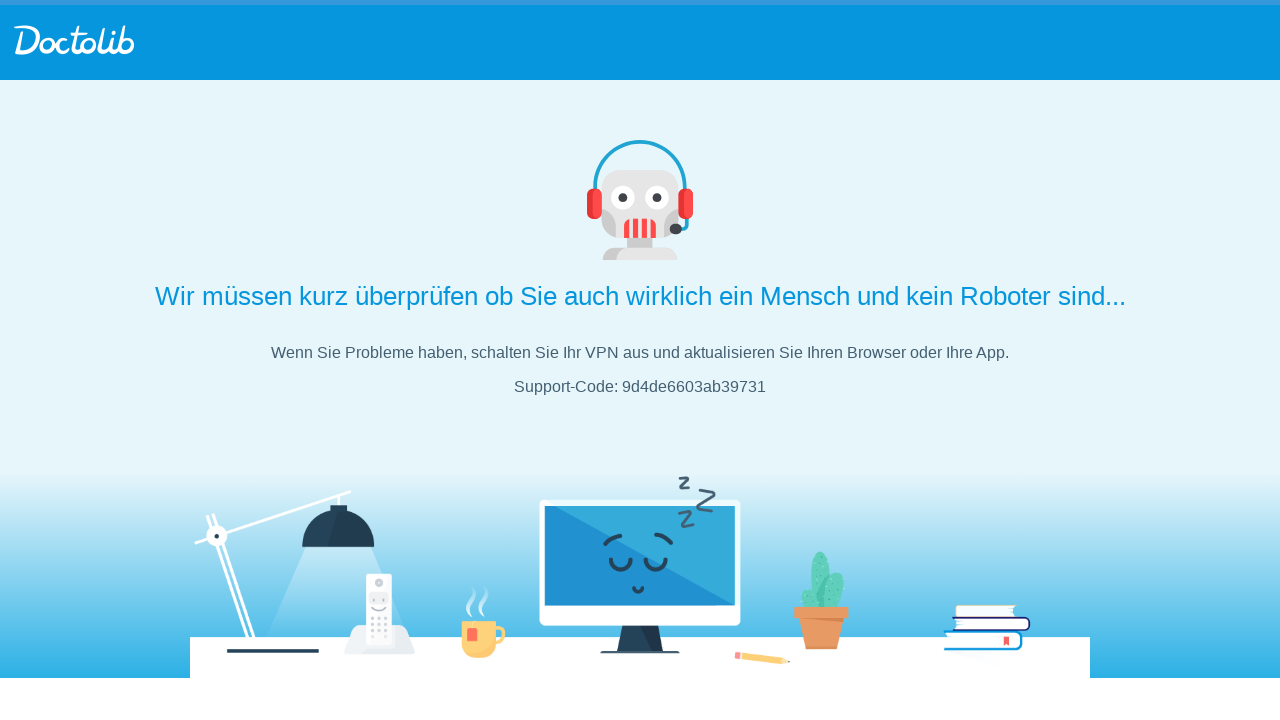

Waited for Flughafen Tempelhof (Moderna) page to load (domcontentloaded)
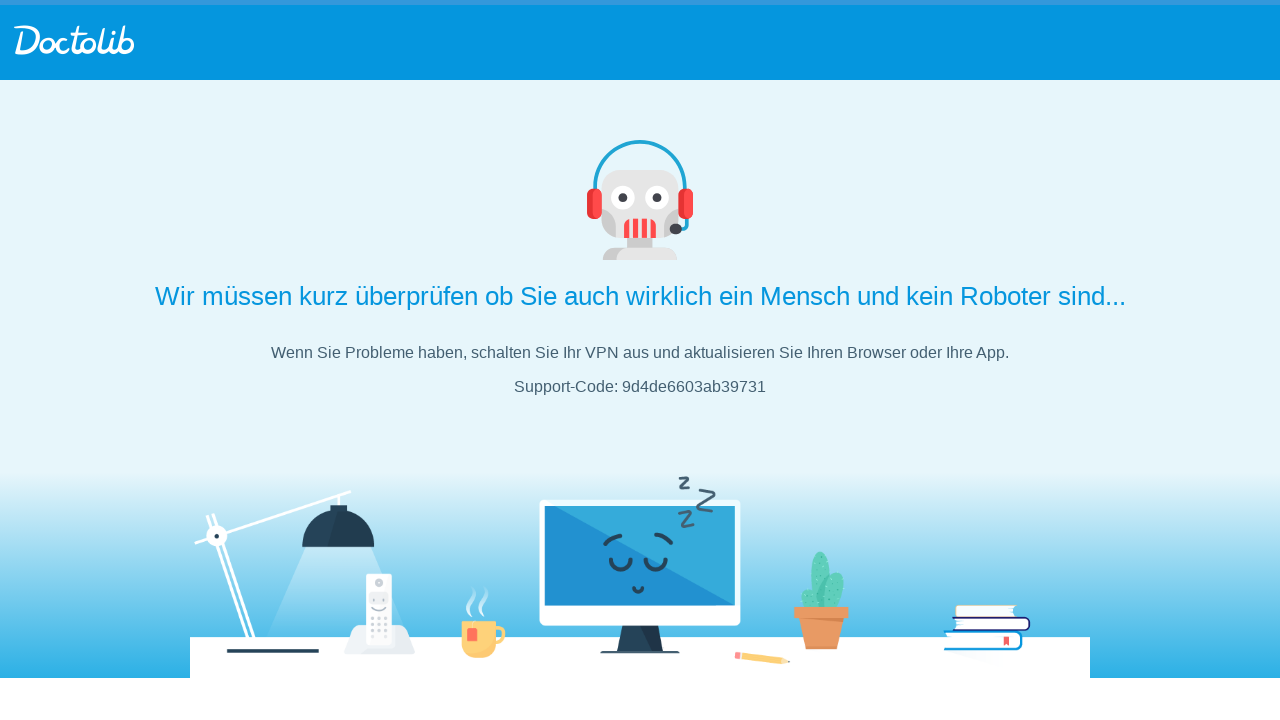

Checked if unavailability message is hidden for Flughafen Tempelhof (Moderna)
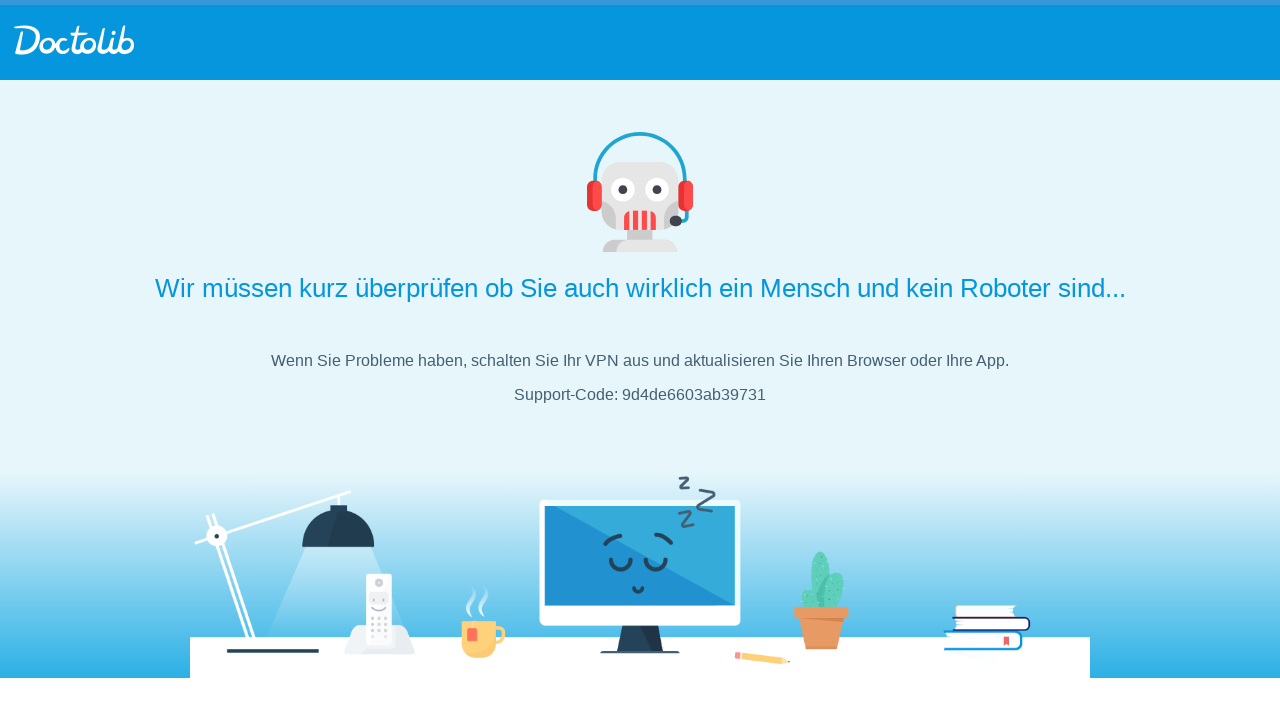

Checked if availability slots are visible for Flughafen Tempelhof (Moderna)
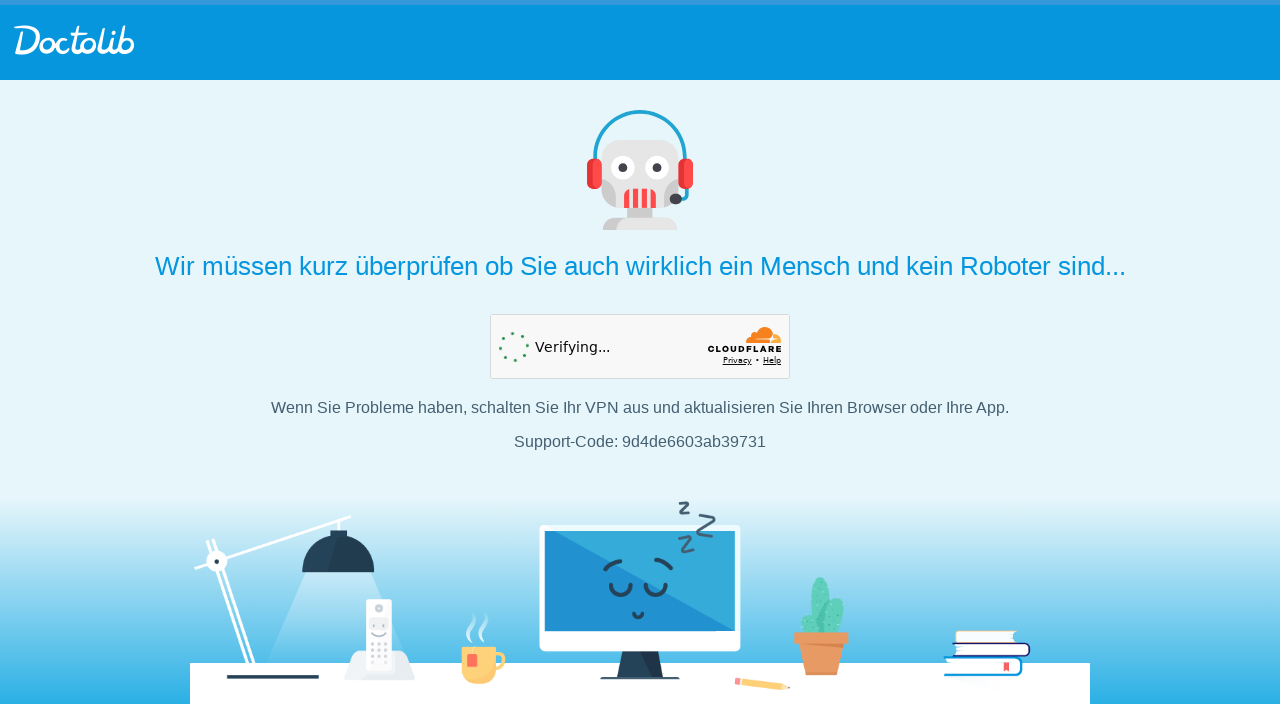

Navigated to Flughafen Tegel (Moderna) at https://www.doctolib.de/institut/berlin/ciz-berlin-berlin?pid=practice-191612
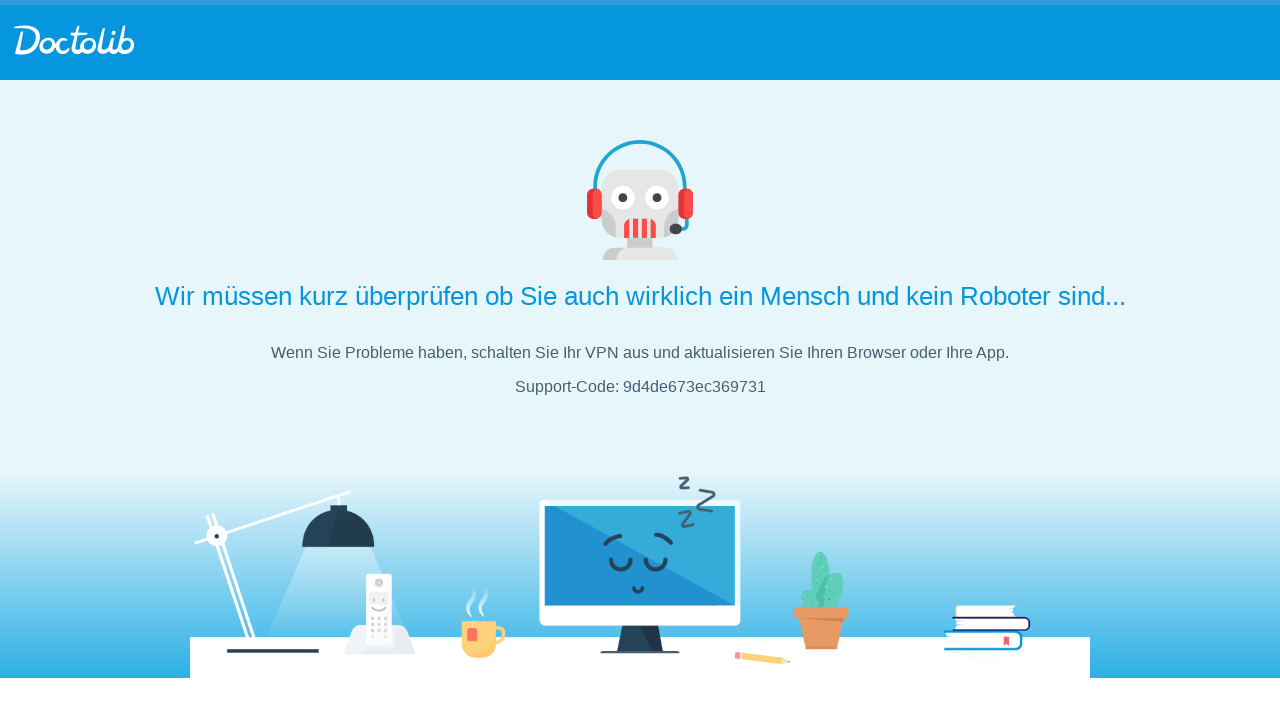

Waited for Flughafen Tegel (Moderna) page to load (domcontentloaded)
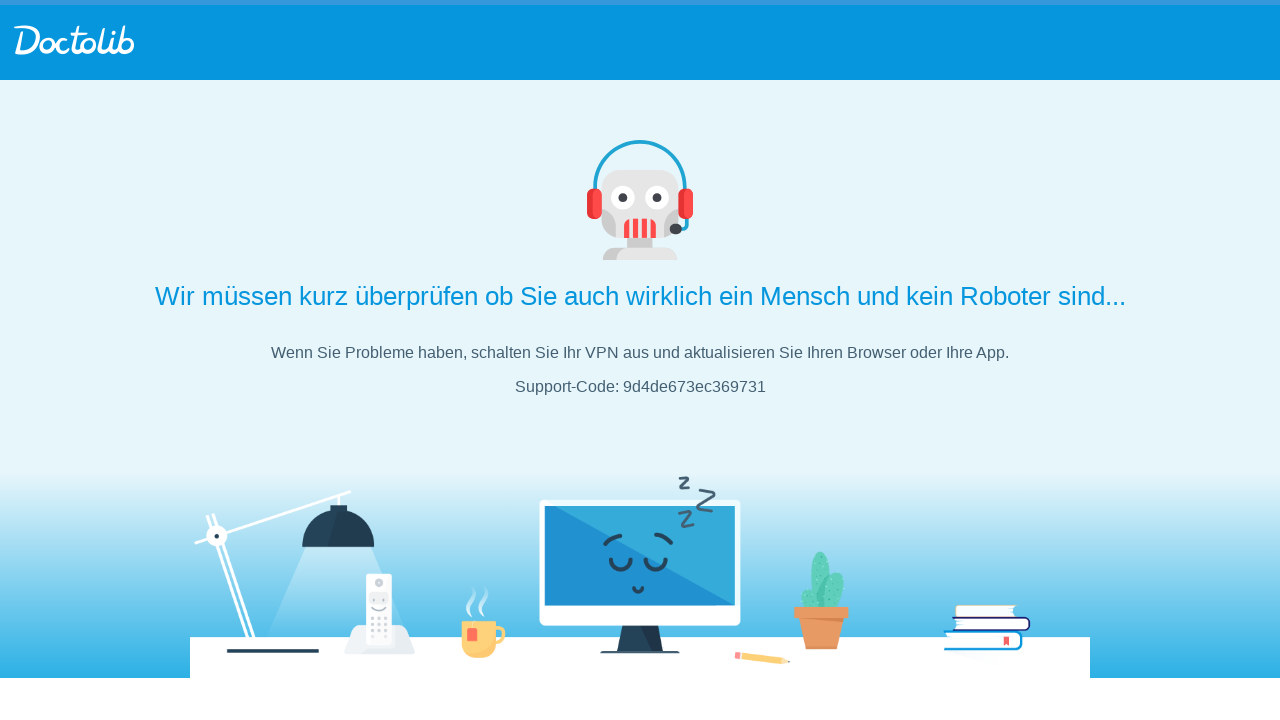

Checked if unavailability message is hidden for Flughafen Tegel (Moderna)
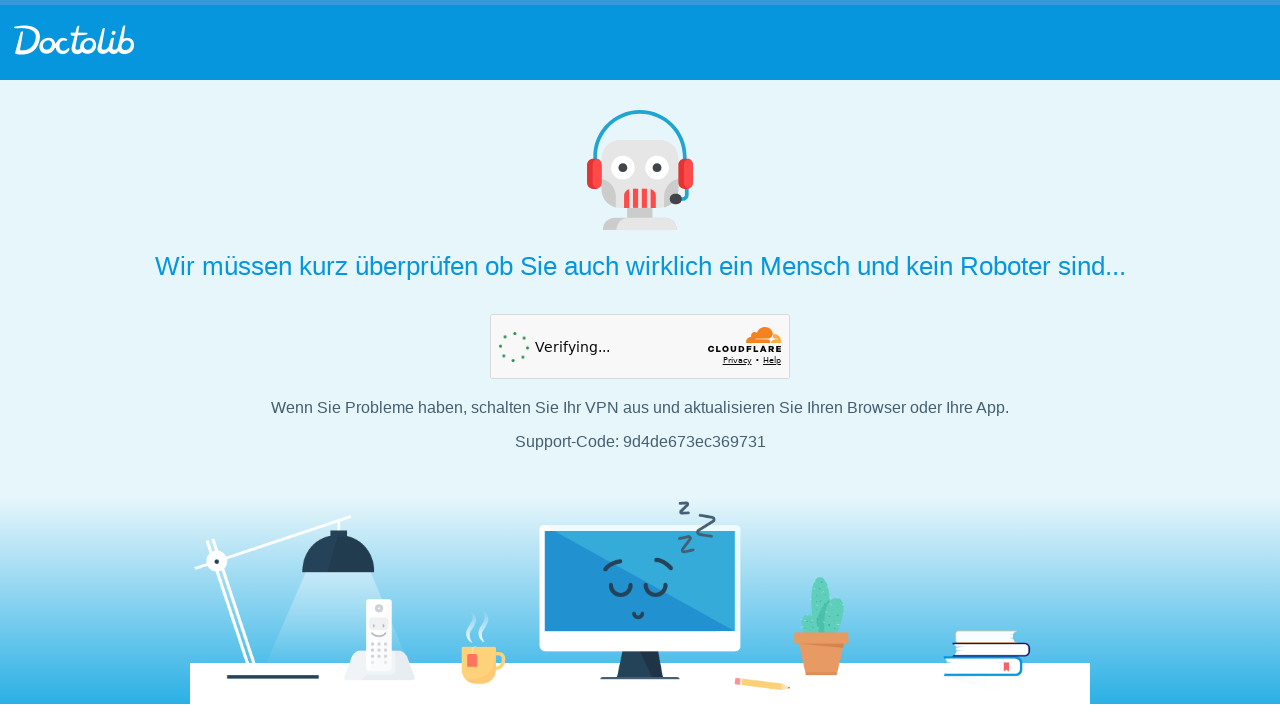

Checked if availability slots are visible for Flughafen Tegel (Moderna)
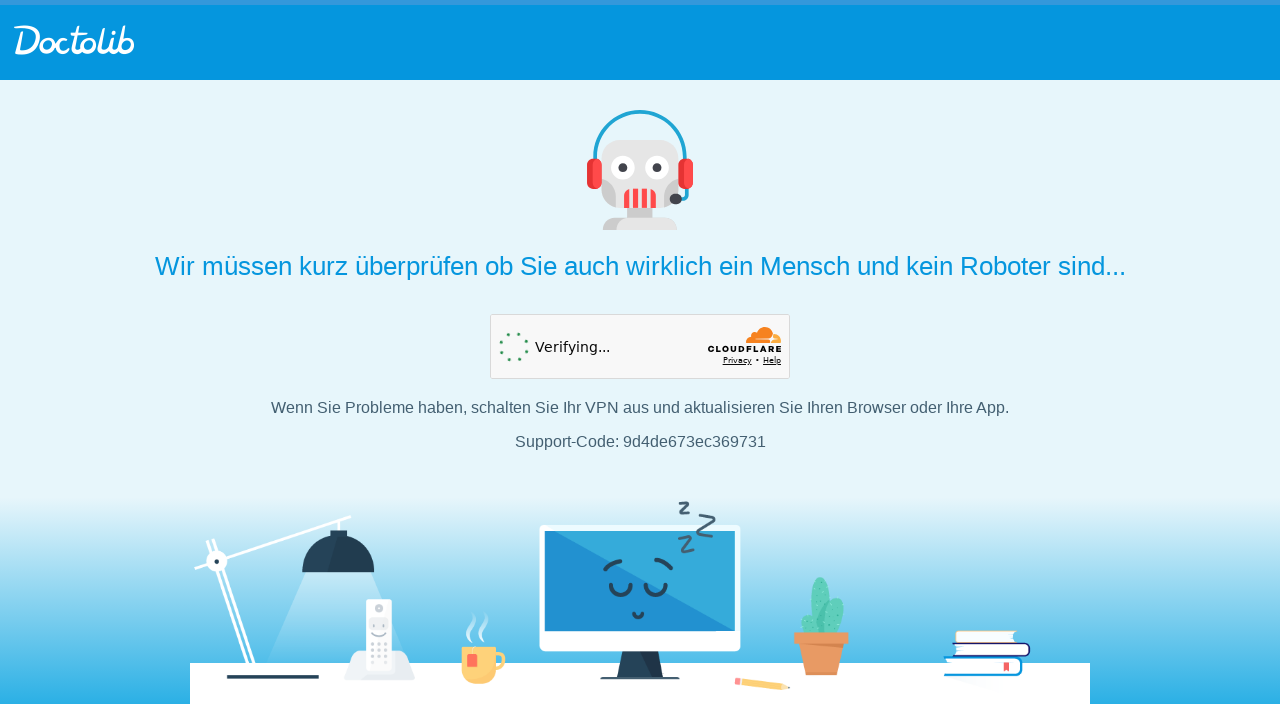

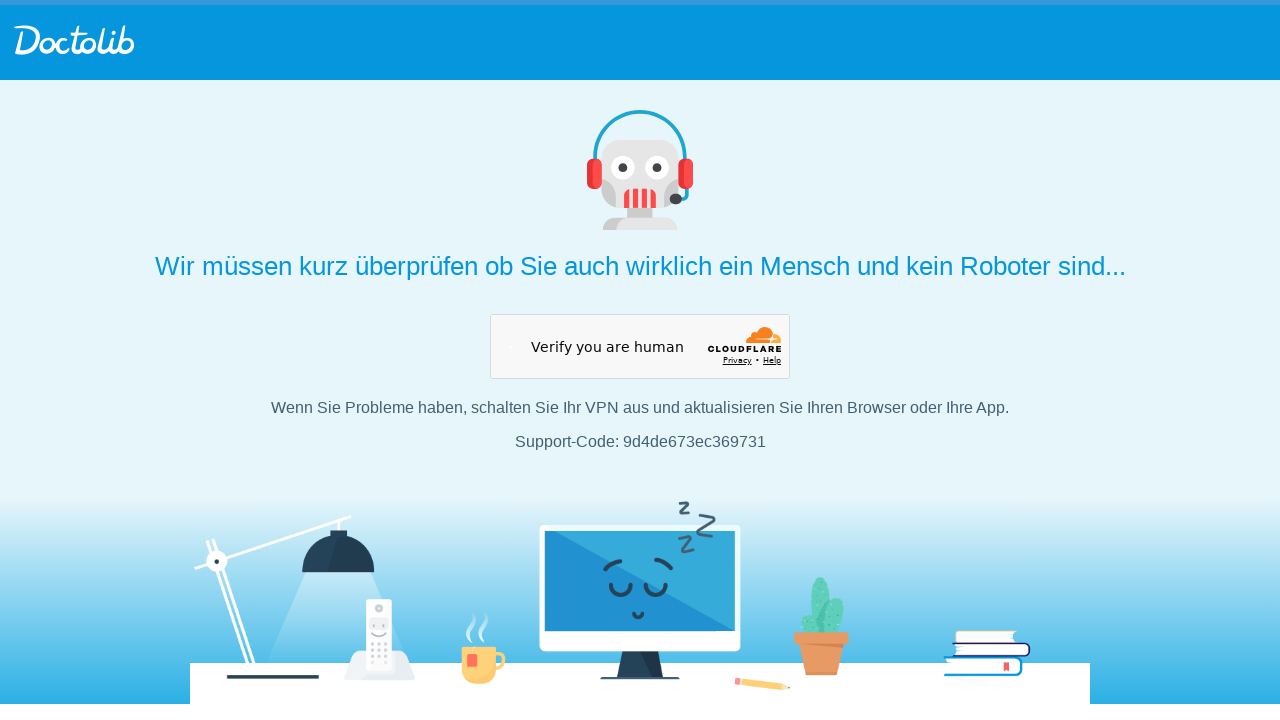